Tests currency converter functionality by entering an amount and verifying the calculated exchange result

Starting URL: http://finance.i.ua

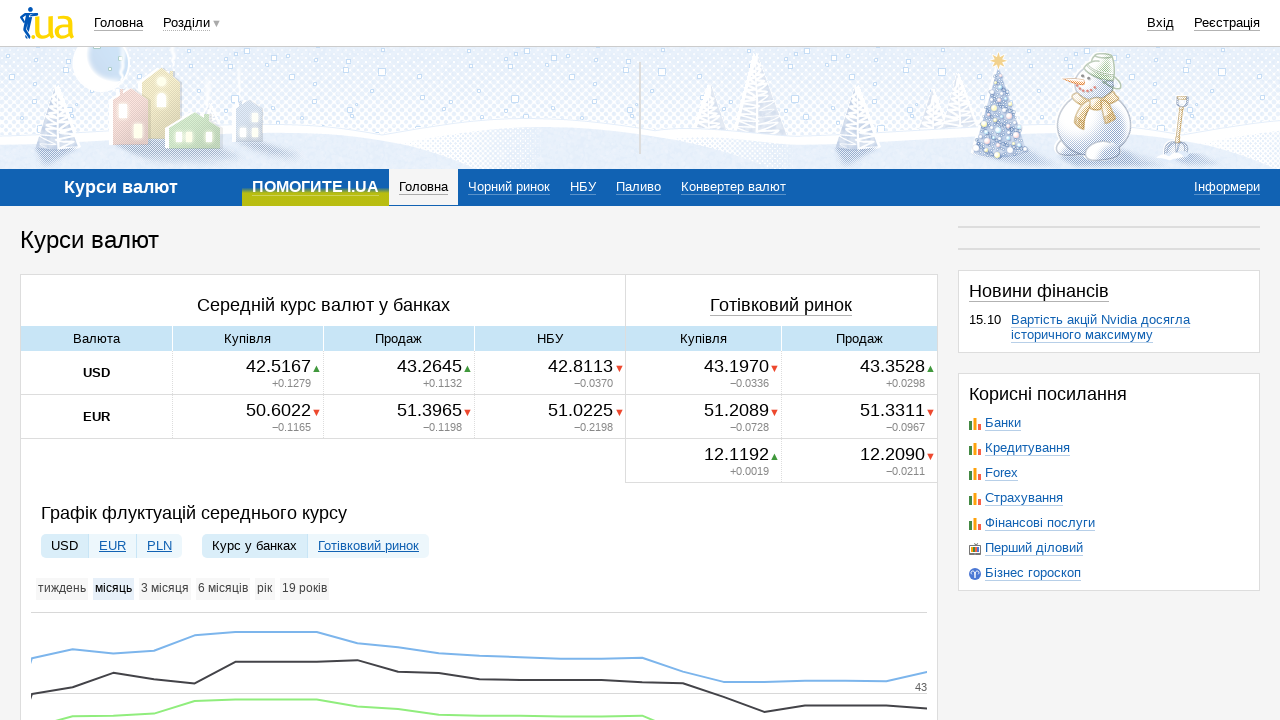

Retrieved current USD exchange rate from currency_rate field
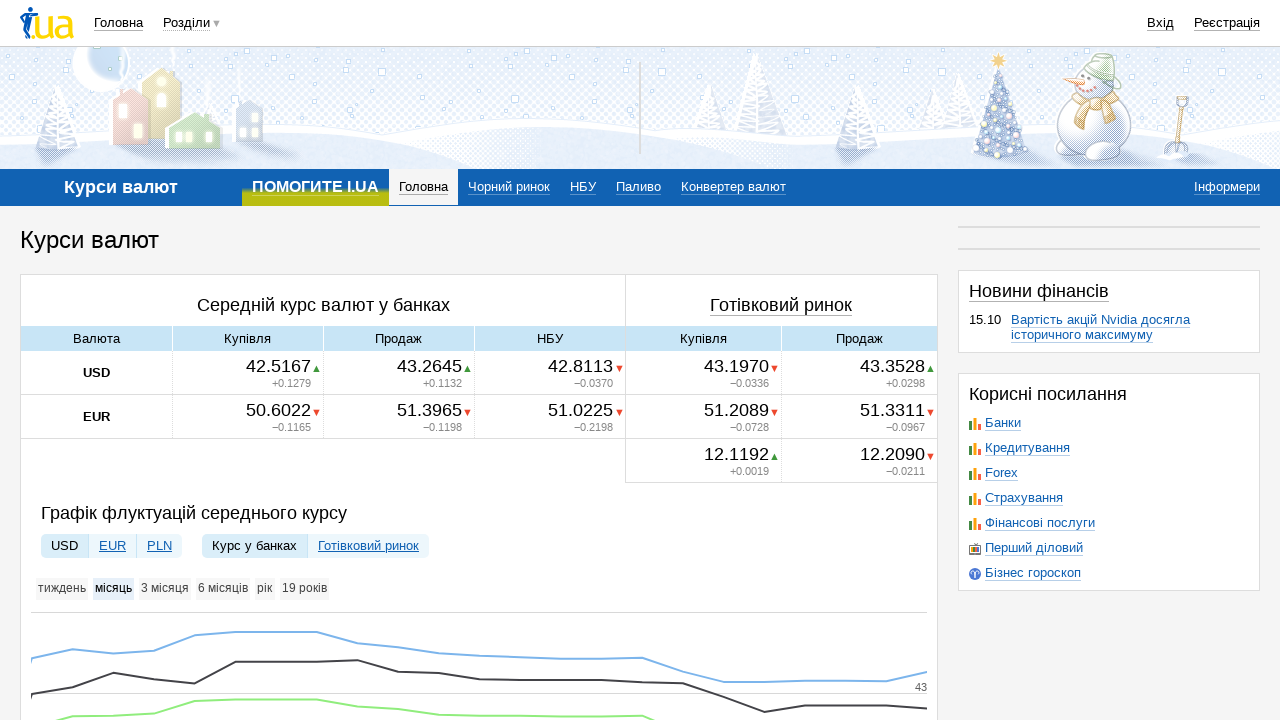

Entered amount 123.50 in currency_amount field on #currency_amount
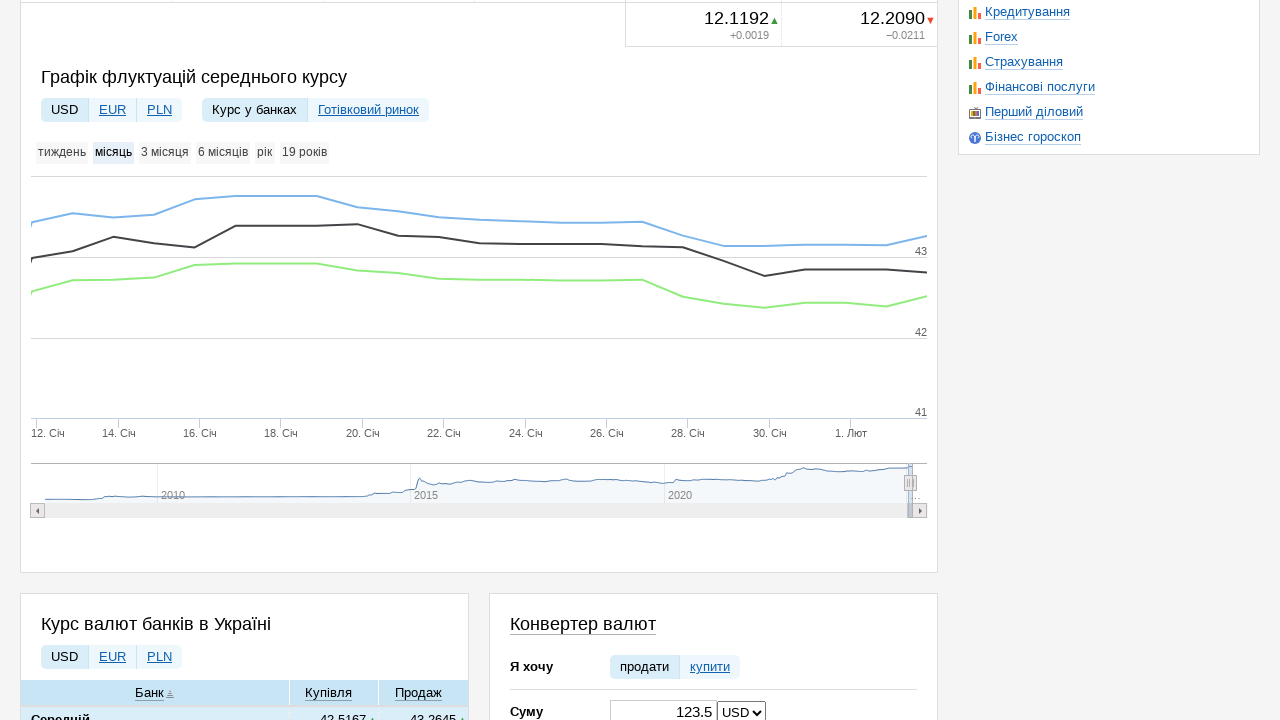

Retrieved calculated exchange result from currency_exchange field
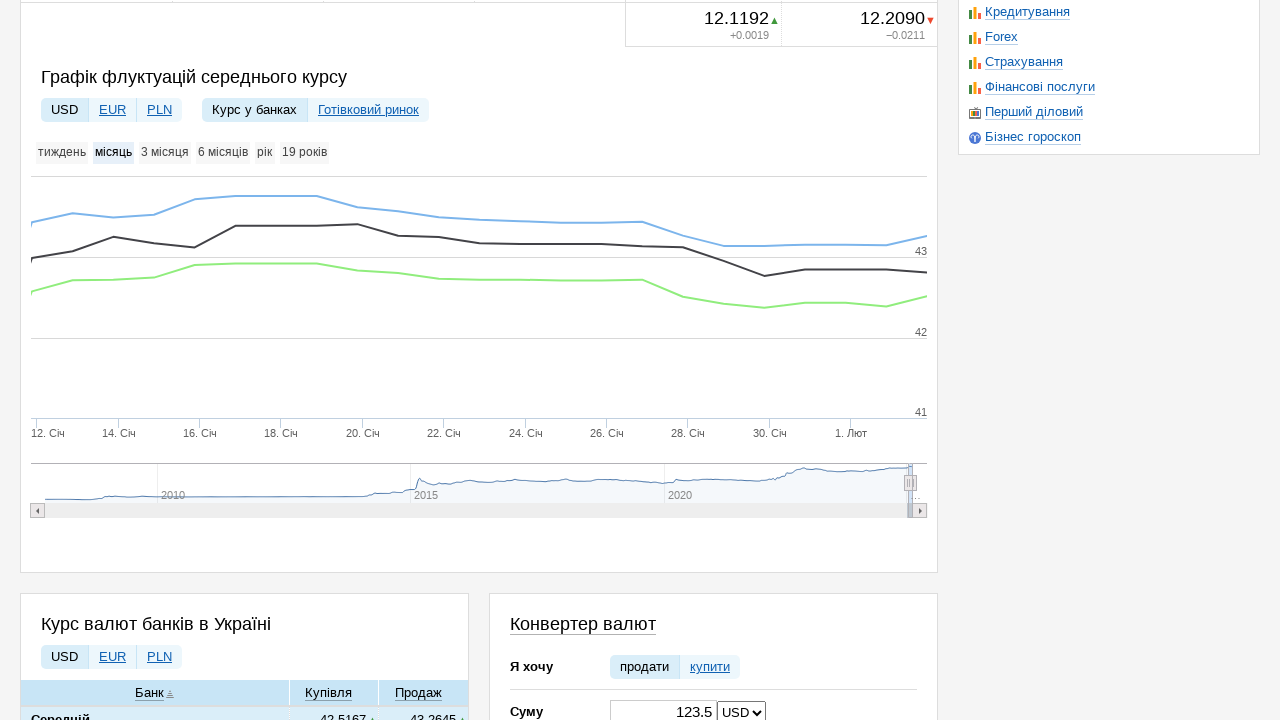

Verified calculation is correct: 5250.81 equals expected value 5250.81
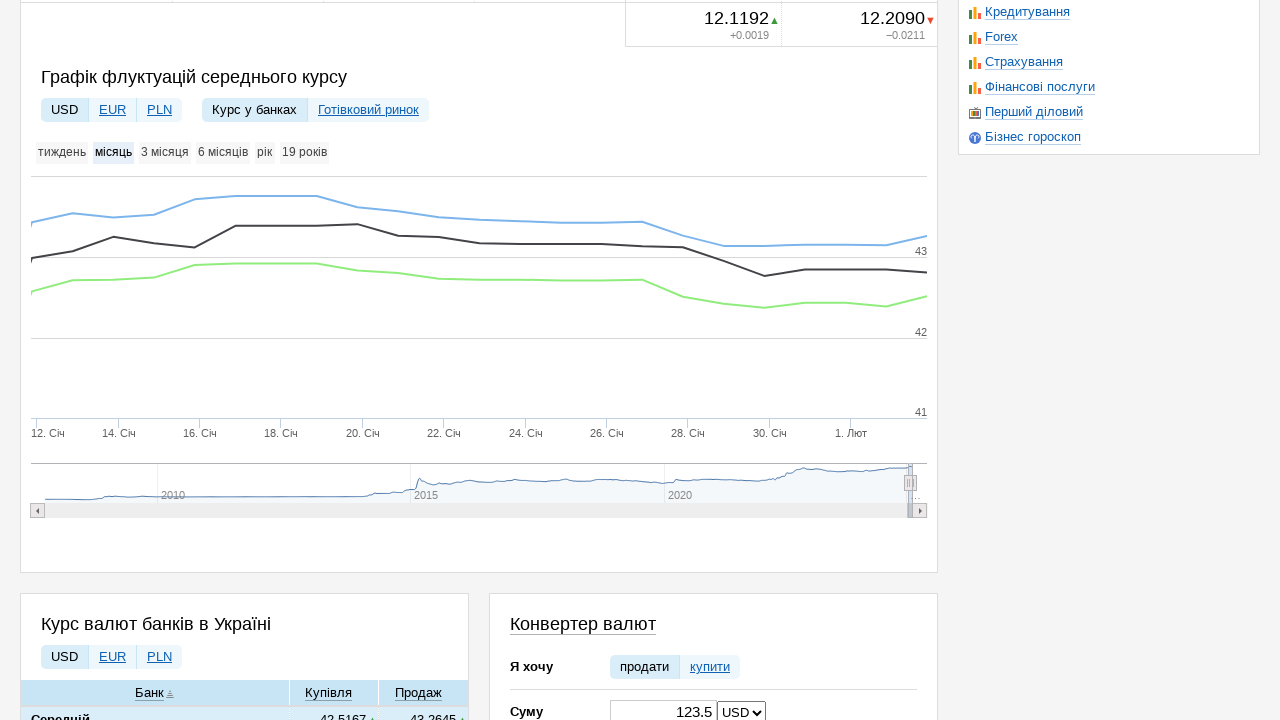

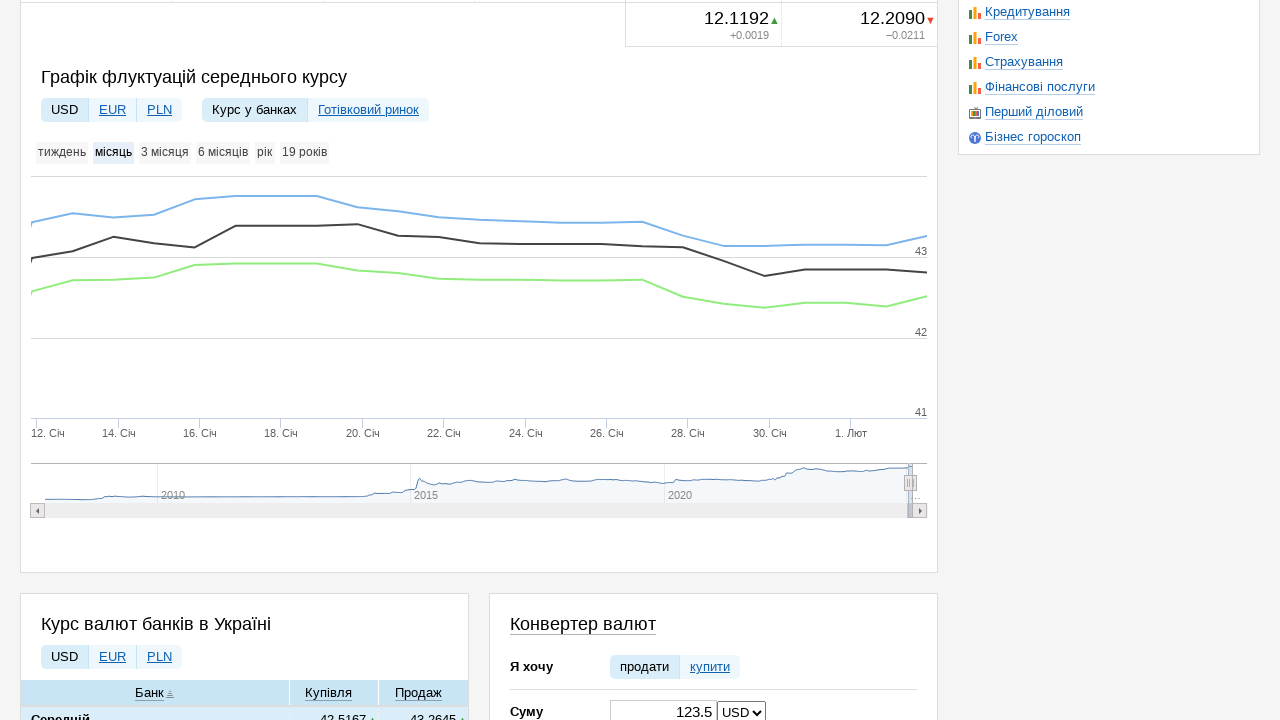